Tests JavaScript alert handling by triggering different types of alerts (alert, confirm, prompt) and verifying results

Starting URL: https://the-internet.herokuapp.com/javascript_alerts

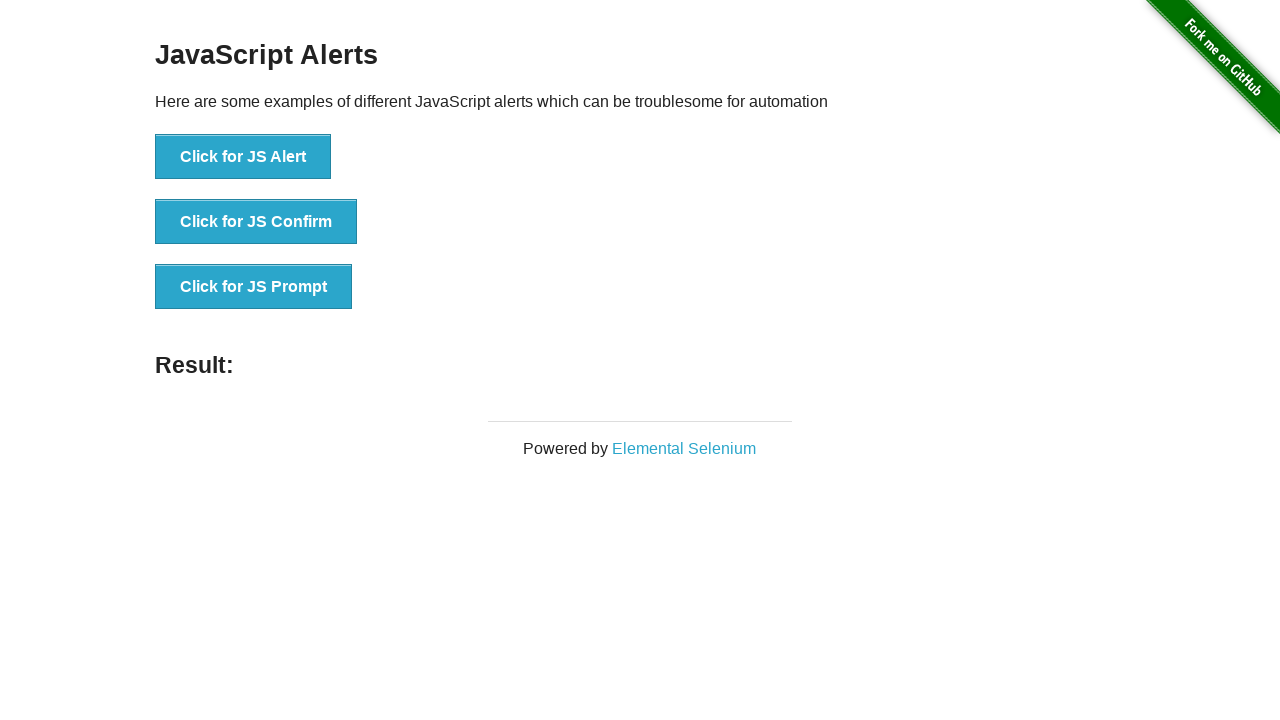

Triggered JS Alert dialog and accepted it at (243, 157) on button:has-text('Click for JS Alert')
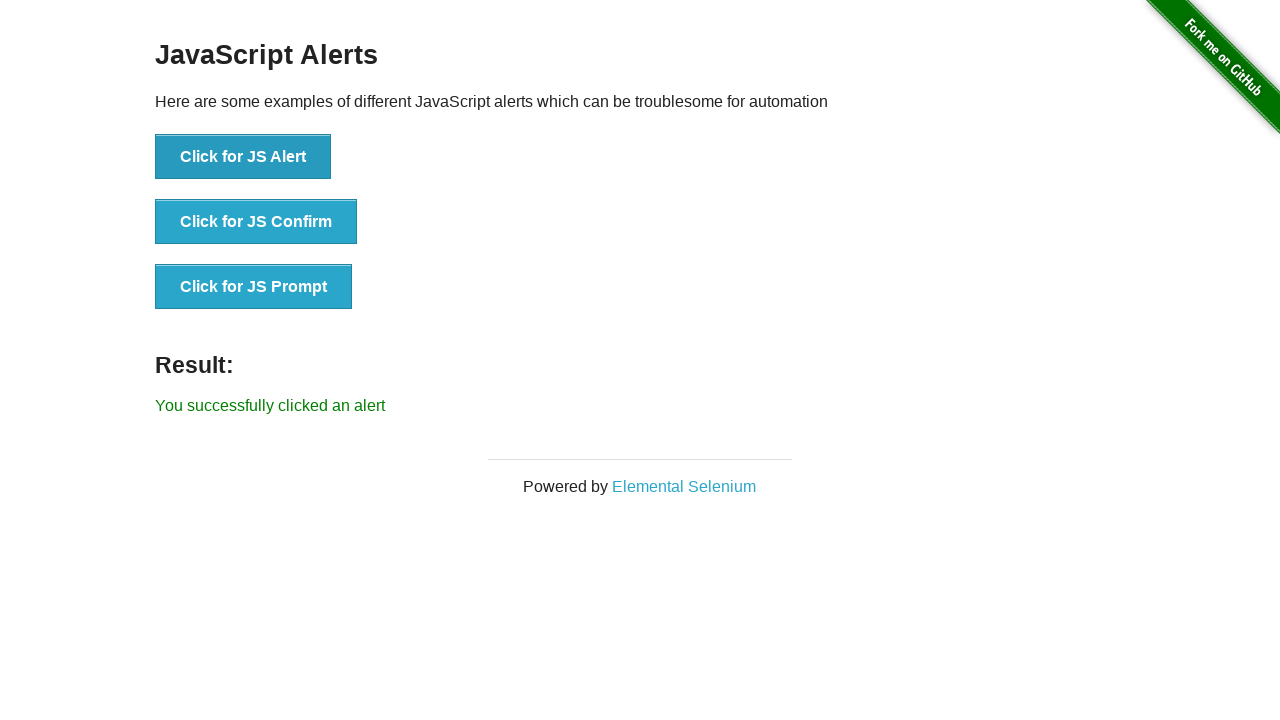

Triggered JS Confirm dialog and dismissed it at (256, 222) on button:has-text('Click for JS Confirm')
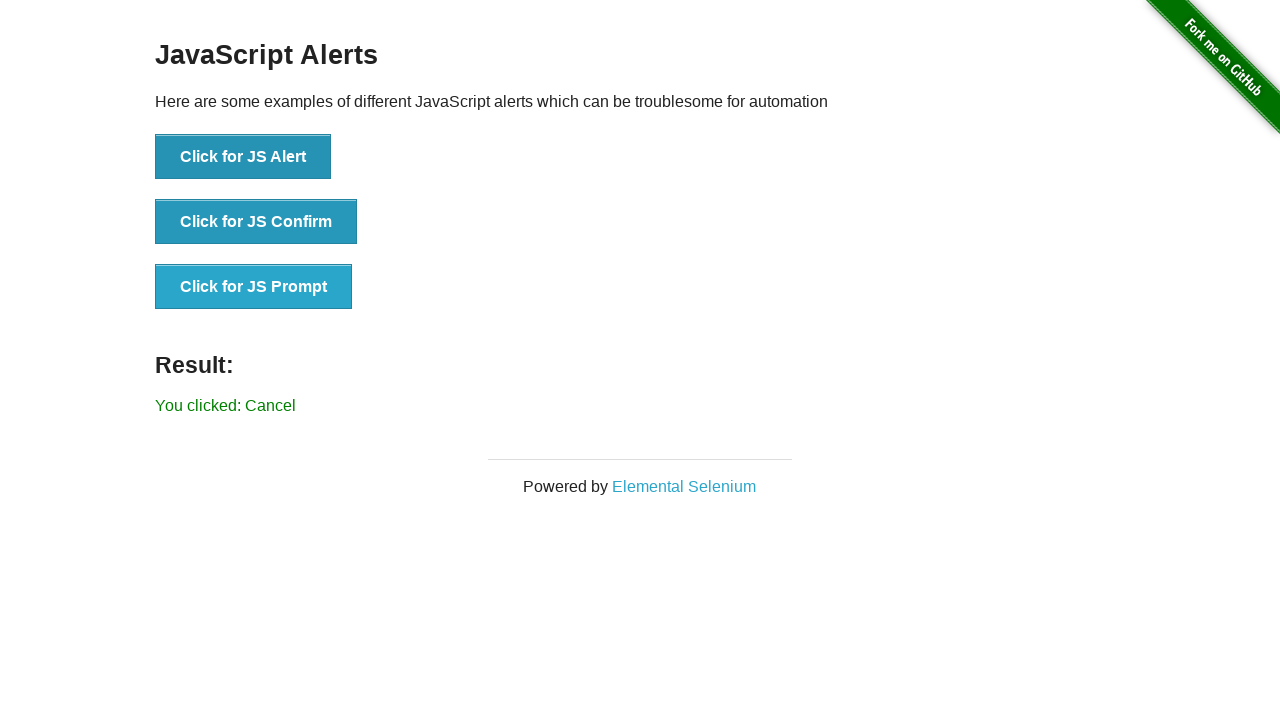

Triggered JS Prompt dialog and entered 'hi!' at (254, 287) on button:has-text('Click for JS Prompt')
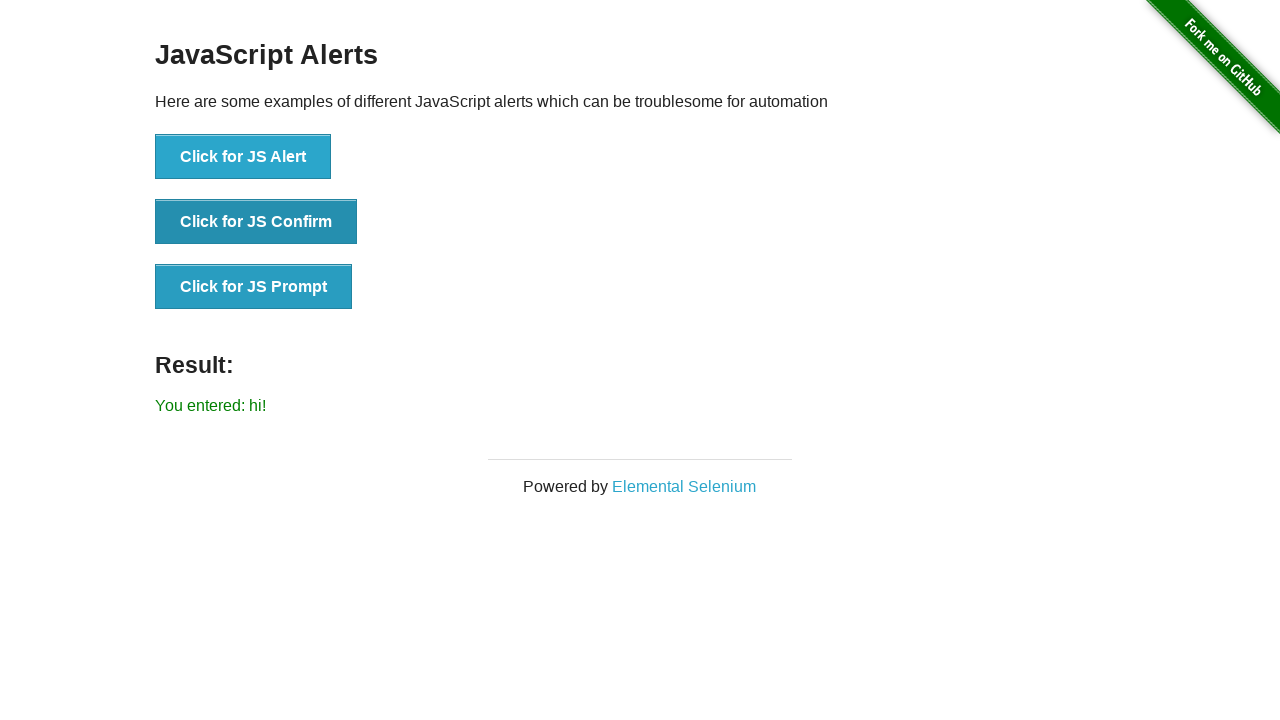

Verified prompt result text matches 'You entered: hi!'
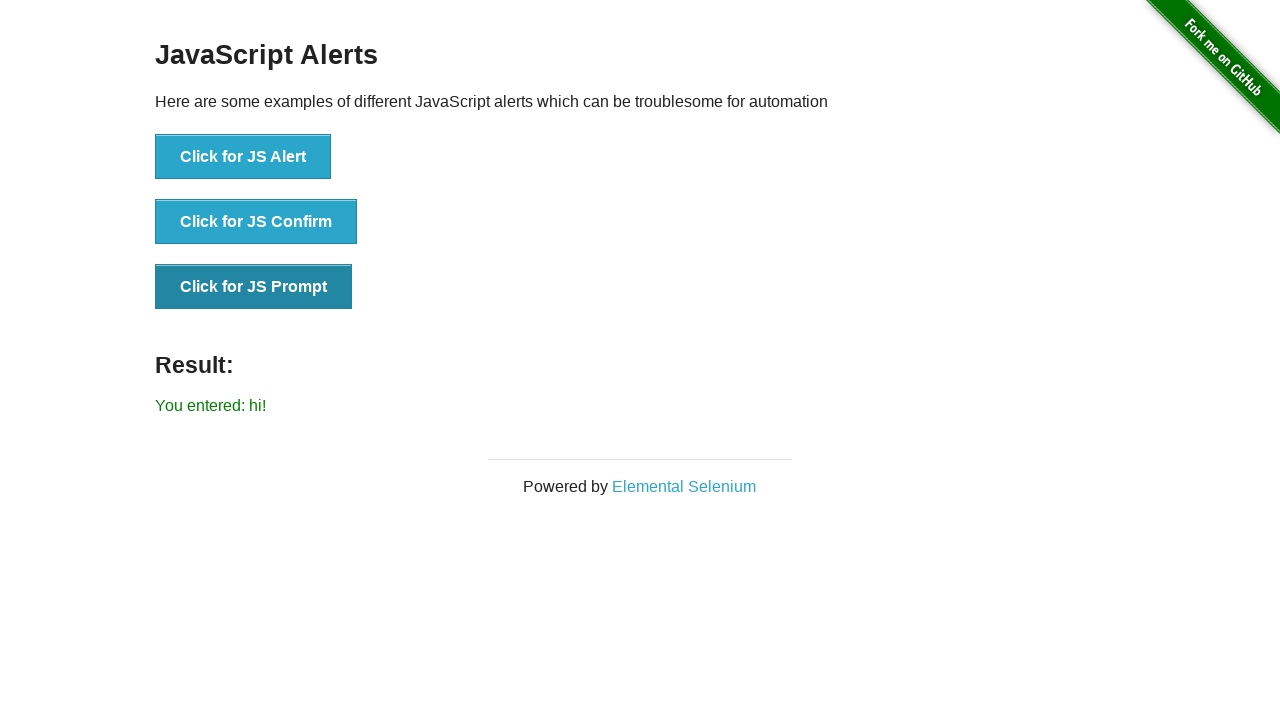

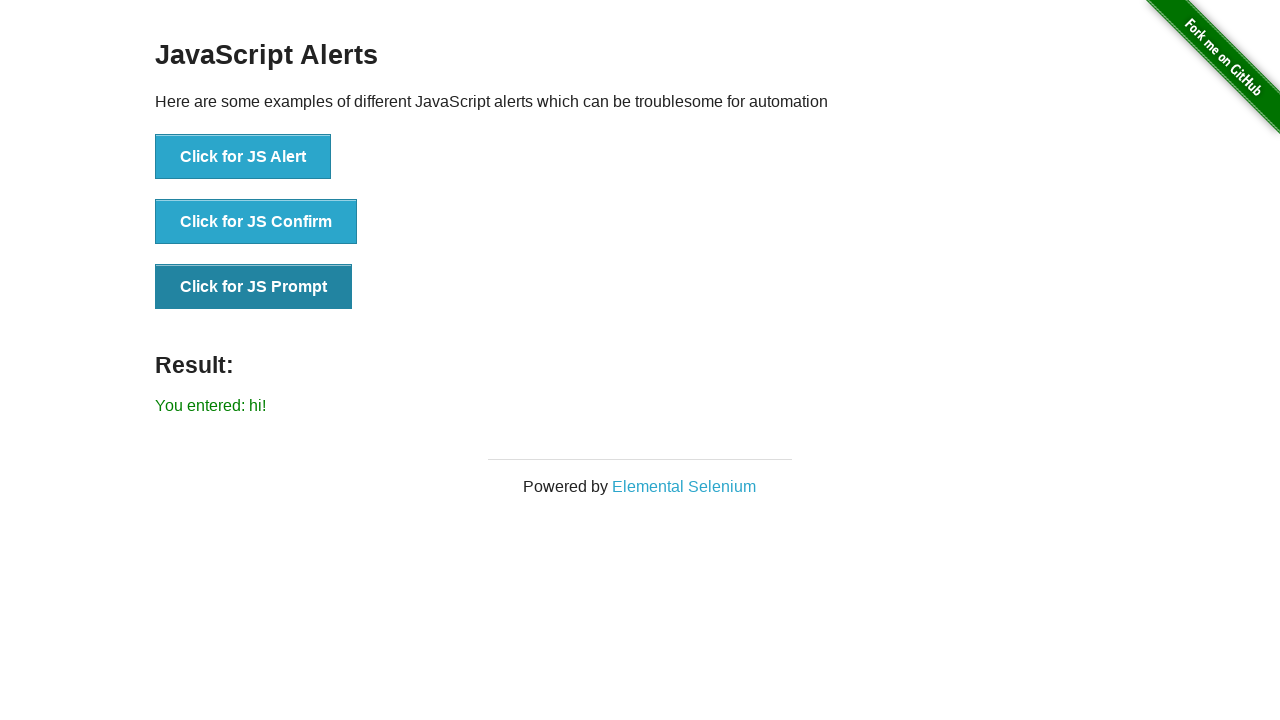